Tests the actions page by clicking checkboxes and verifying the result message

Starting URL: https://kristinek.github.io/site/examples/actions

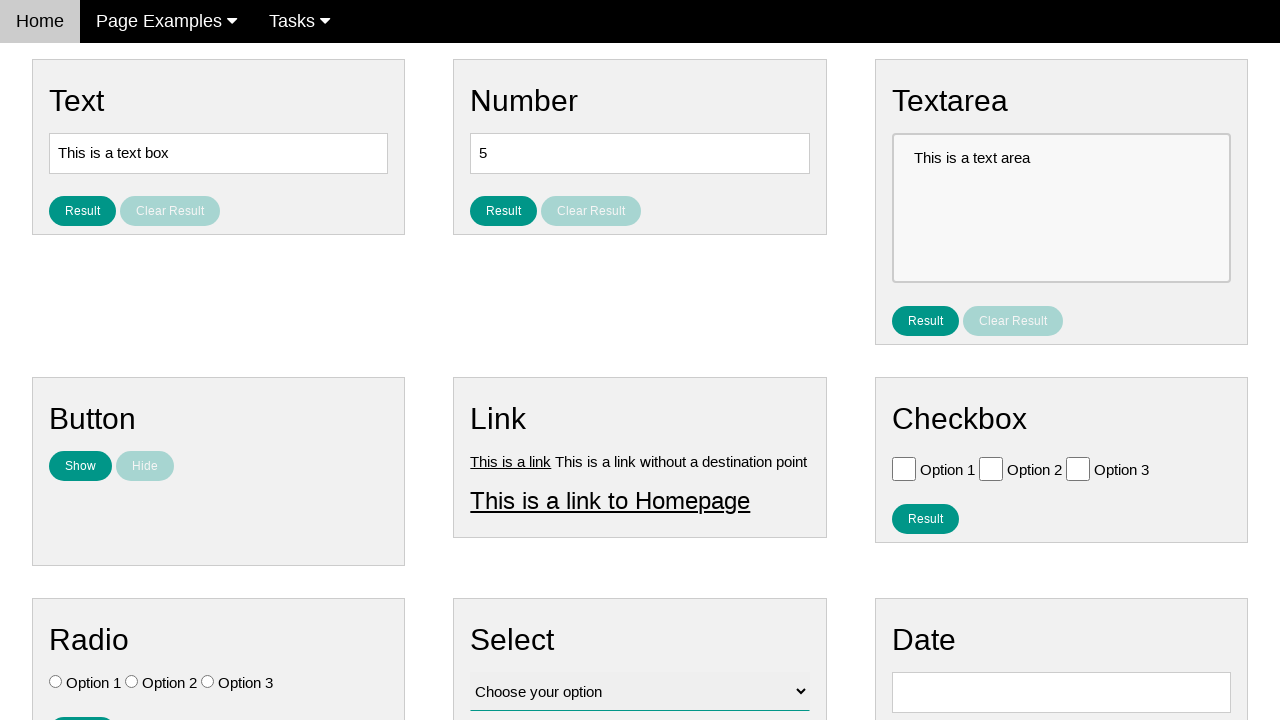

Clicked checkbox with value 'Option 1' at (904, 468) on [value='Option 1']
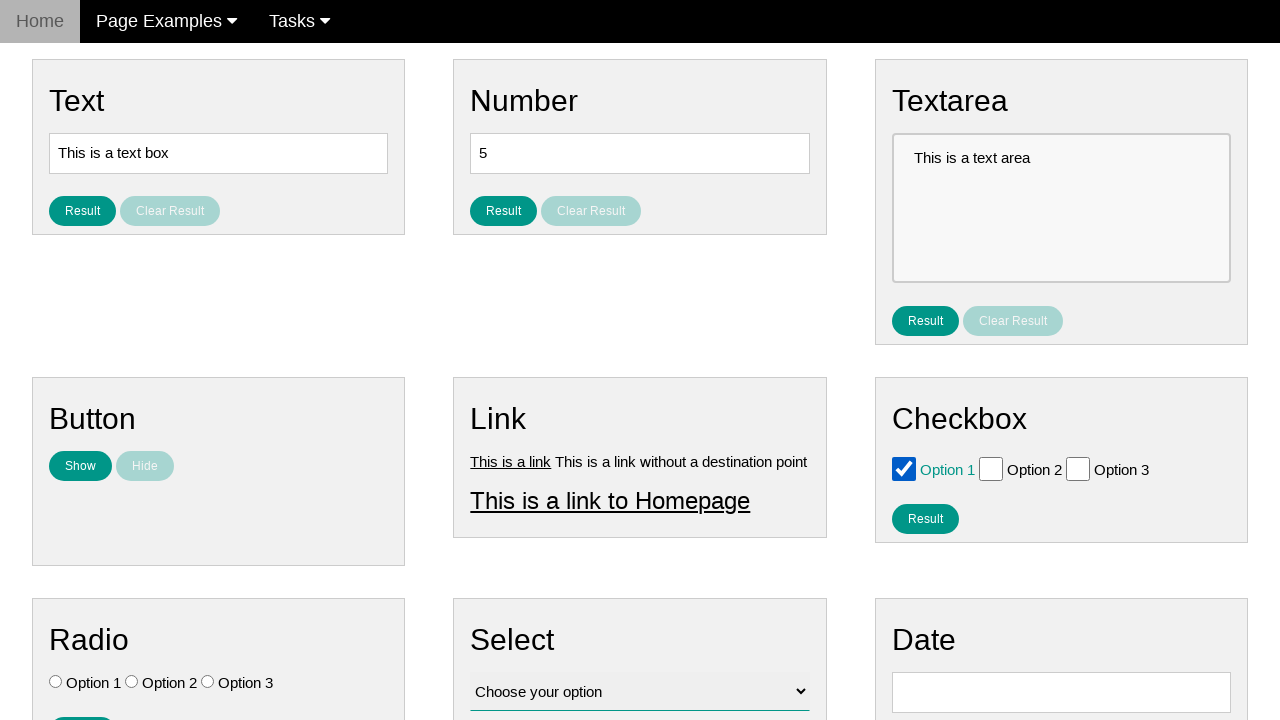

Clicked checkbox with value 'Option 2' at (991, 468) on [value='Option 2']
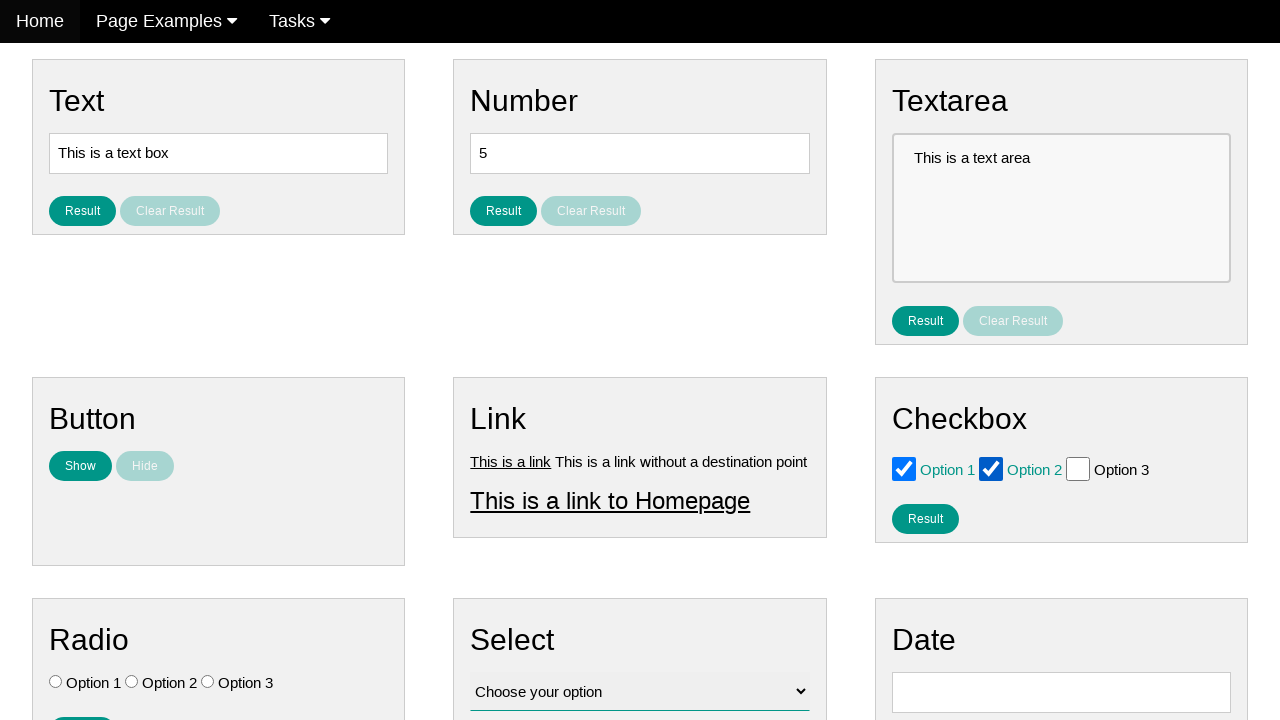

Clicked the result checkbox button at (925, 518) on #result_button_checkbox
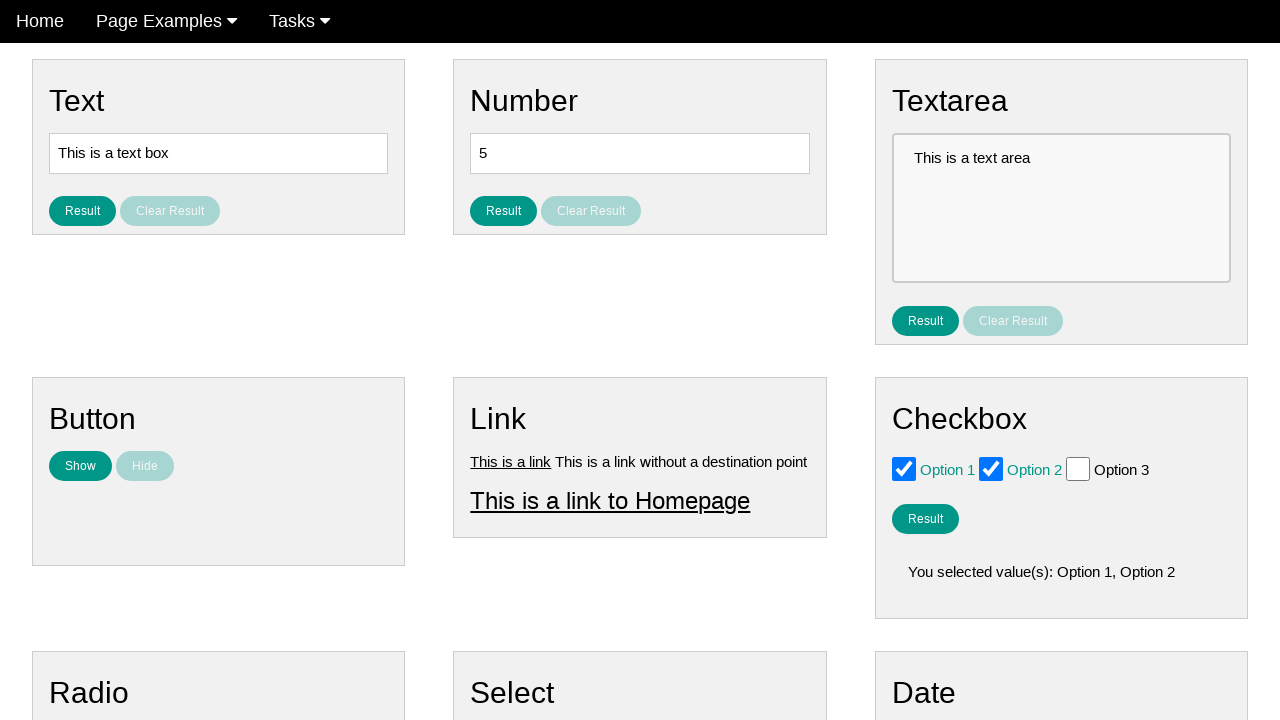

Result checkbox element appeared
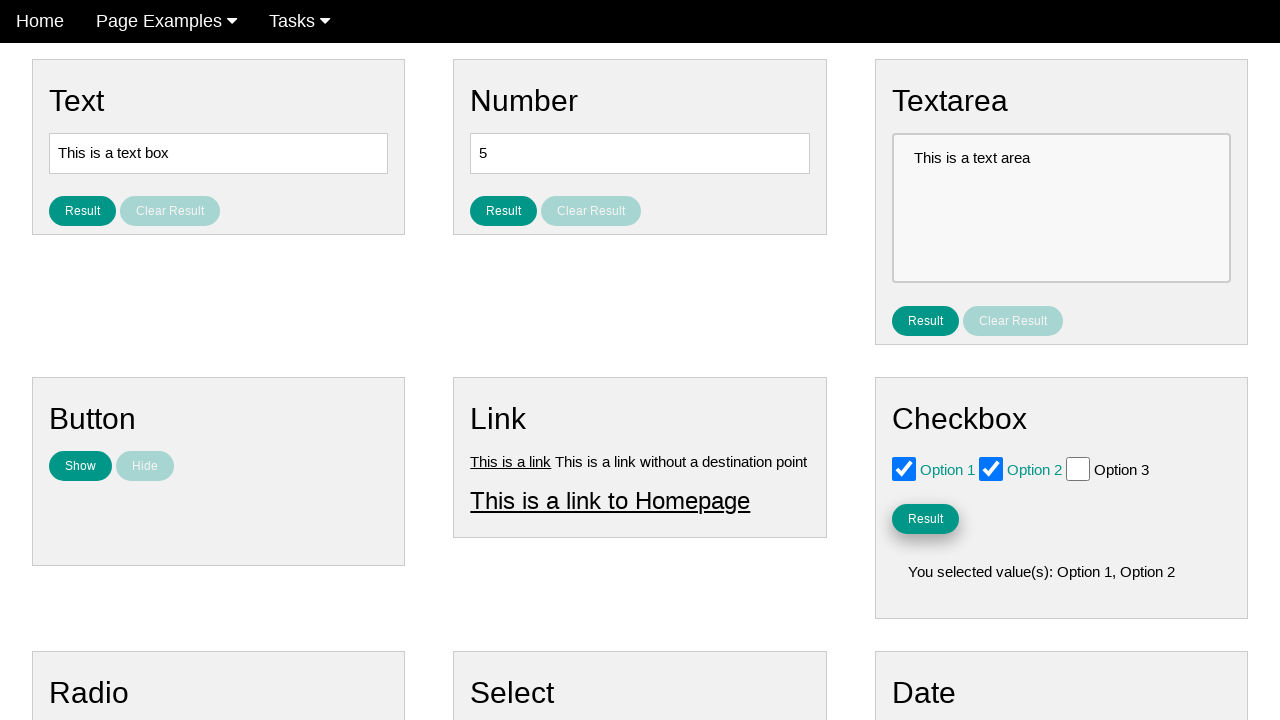

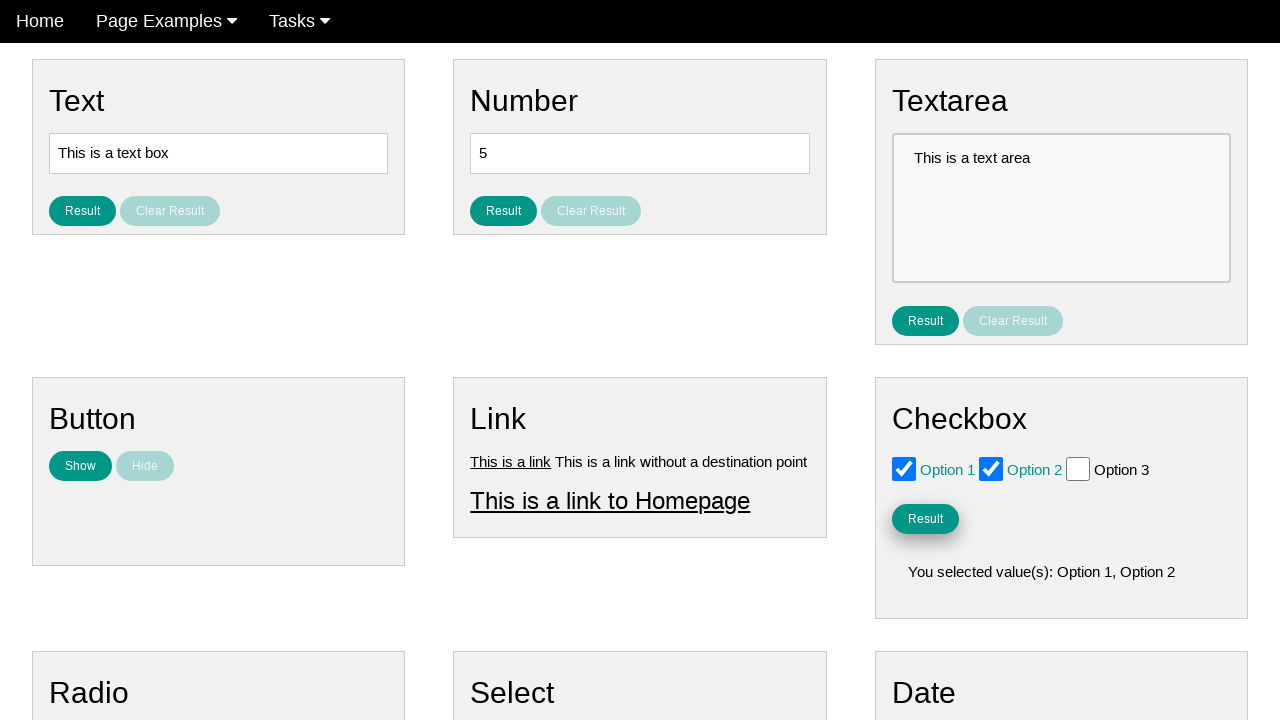